Navigates to a non-existent page to trigger console errors (404 page test)

Starting URL: https://anhtester.com/abc

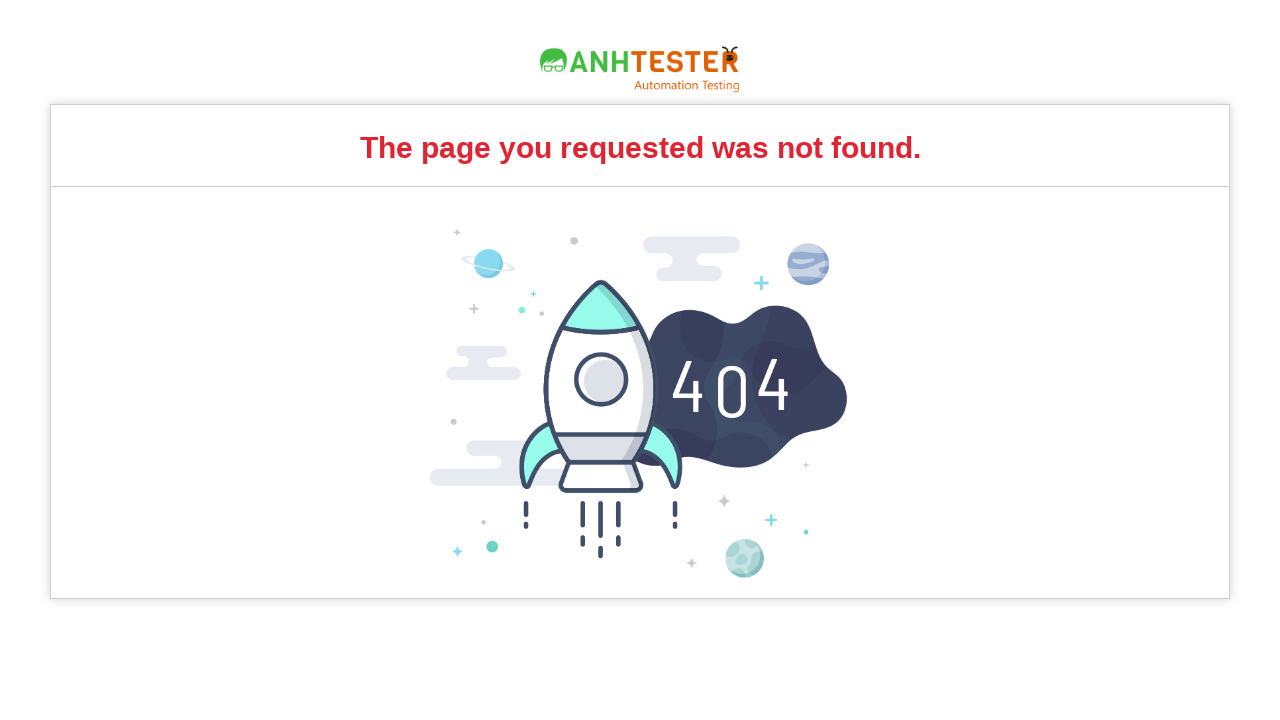

Waited for page to load in domcontentloaded state on 404 page
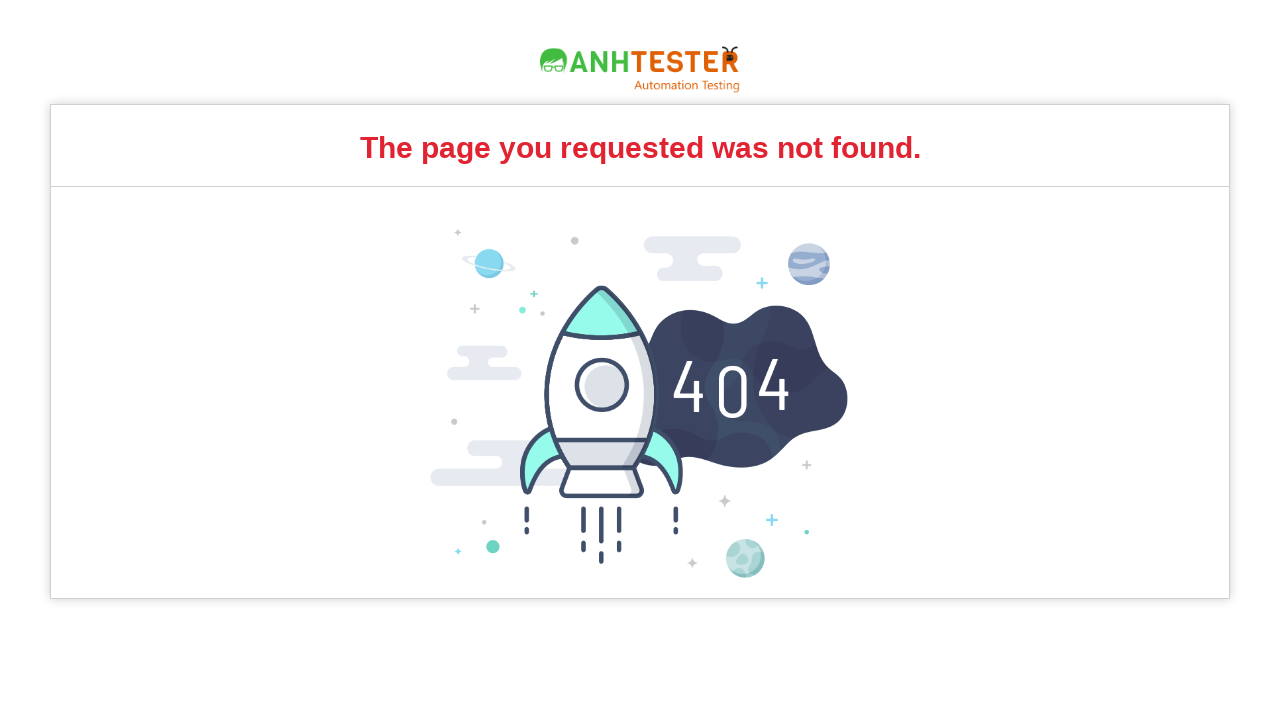

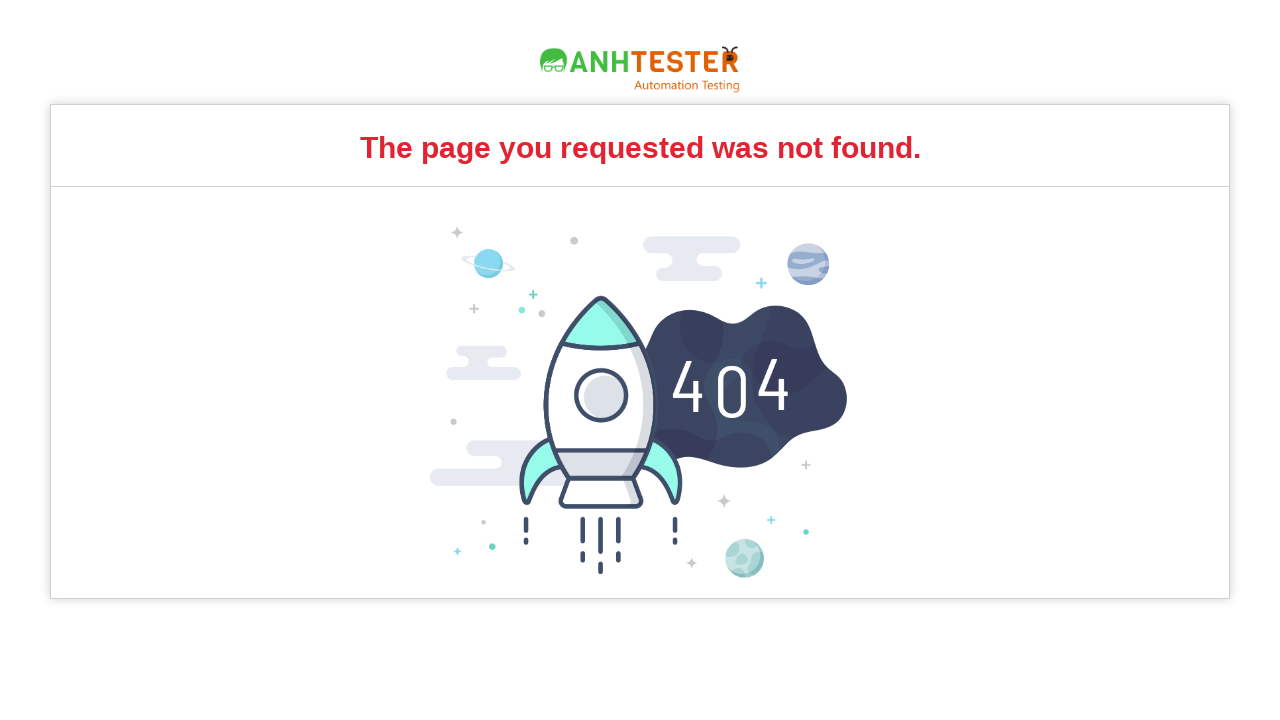